Tests JavaScript alert handling by navigating to a W3Schools demo page, clicking a button that triggers an alert, and dismissing the alert

Starting URL: https://www.w3schools.com/jsref/tryit.asp?filename=tryjsref_alert

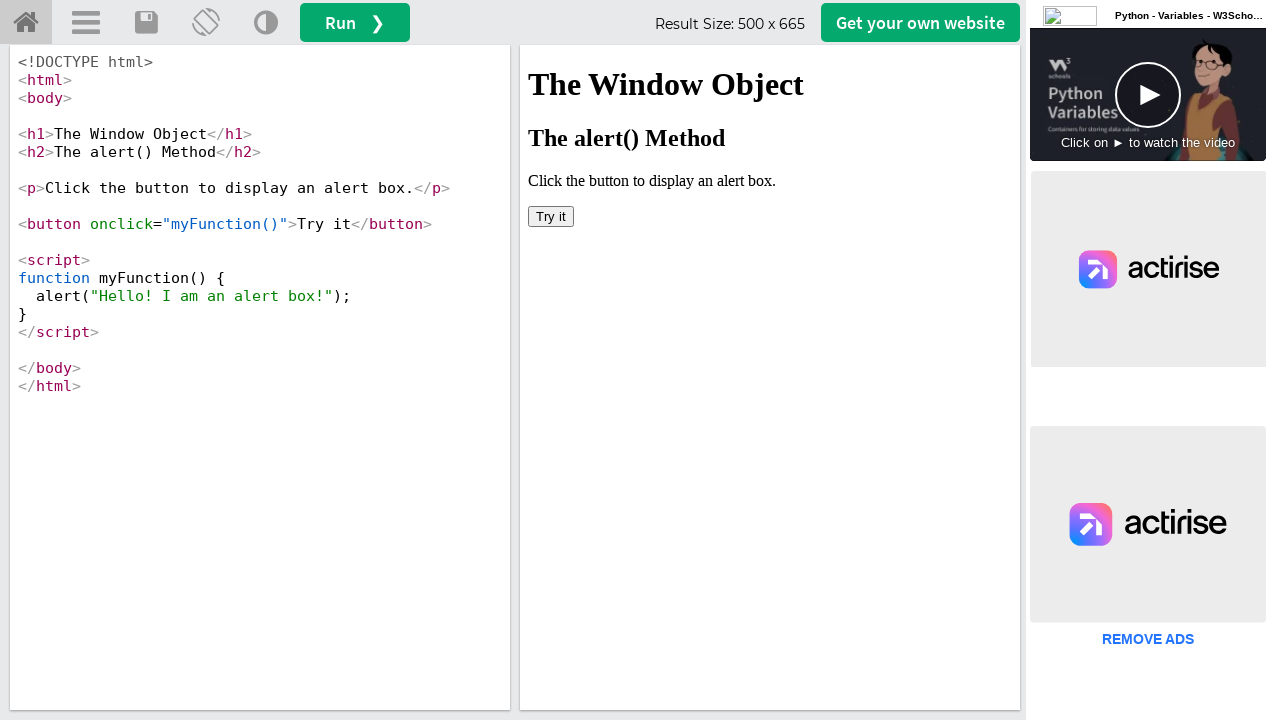

Located iframe#iframeResult containing the demo
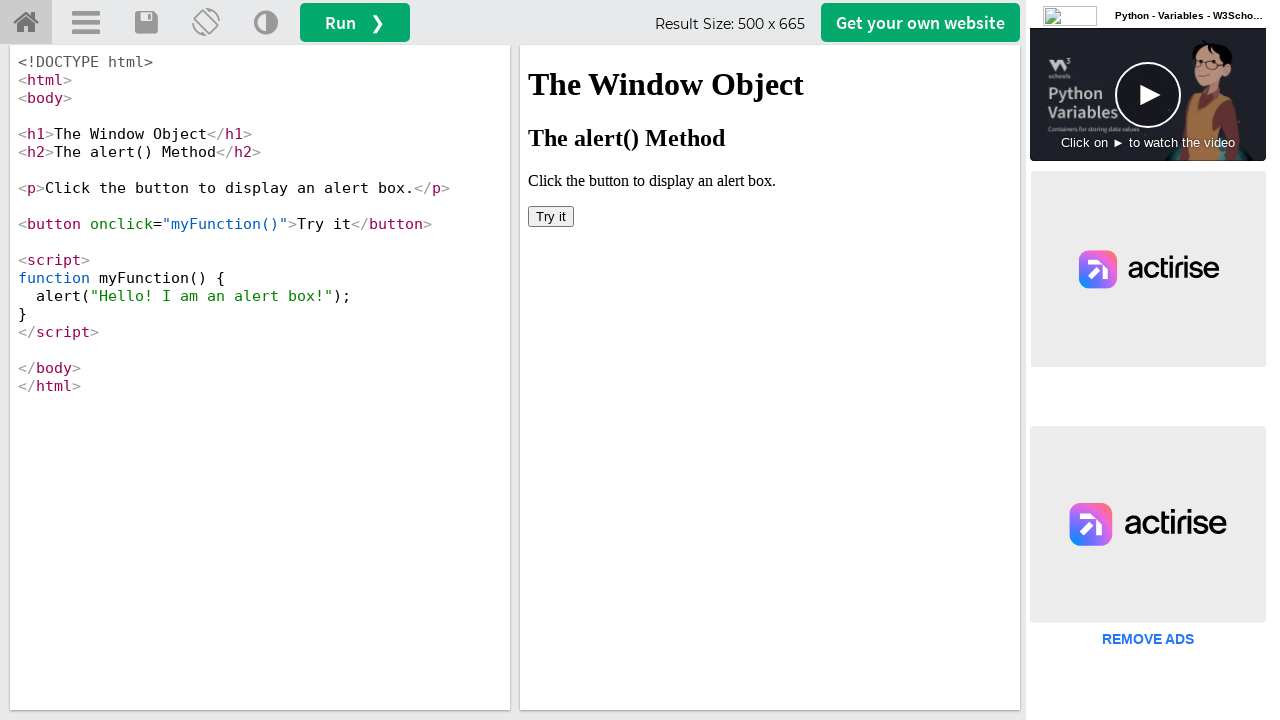

Clicked 'Try it' button to trigger JavaScript alert at (551, 216) on iframe#iframeResult >> internal:control=enter-frame >> button >> internal:has-te
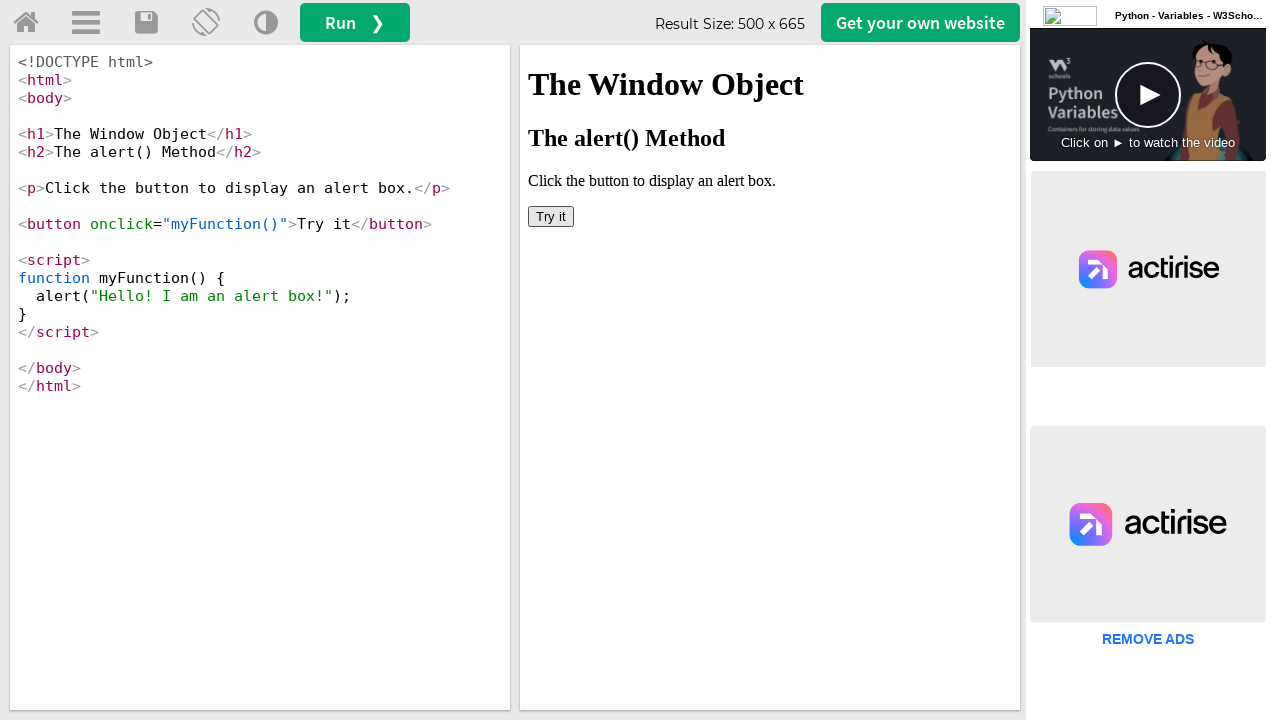

Set up alert dialog handler to dismiss alerts
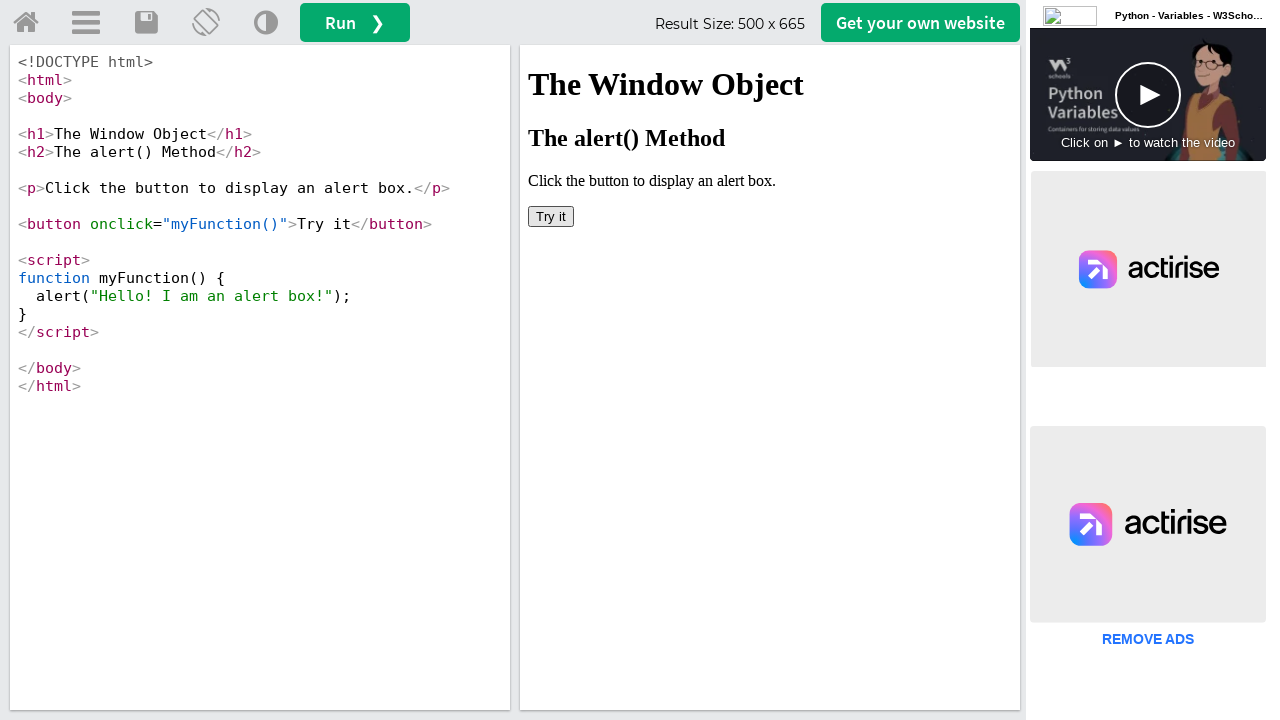

Waited for alert to appear and be dismissed
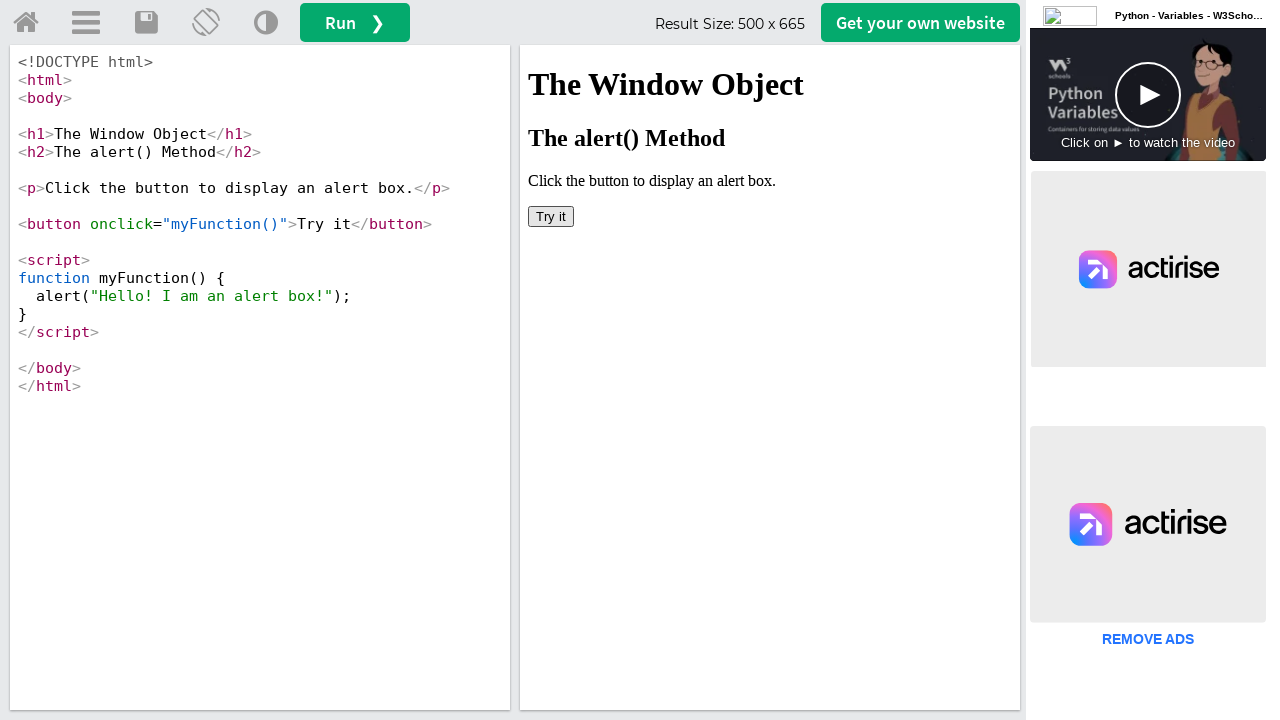

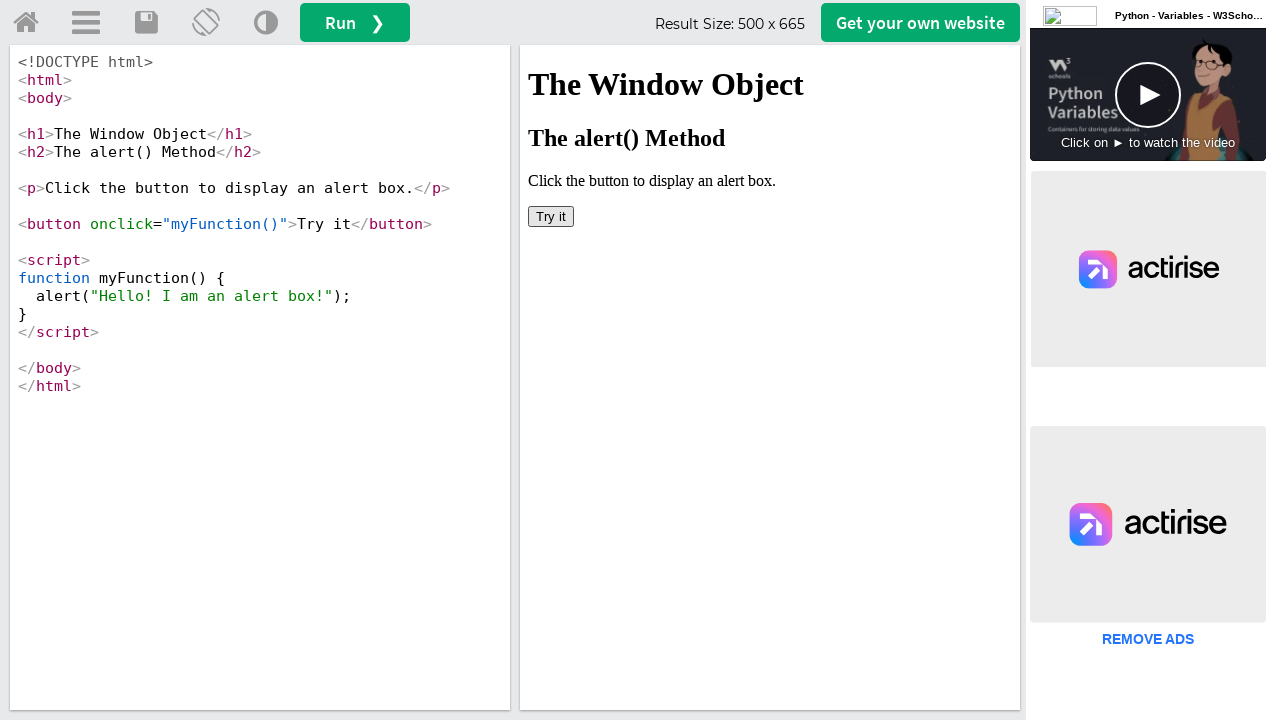